Tests registration form with first name containing only a space while other fields have valid data

Starting URL: https://suninjuly.github.io/registration1.html

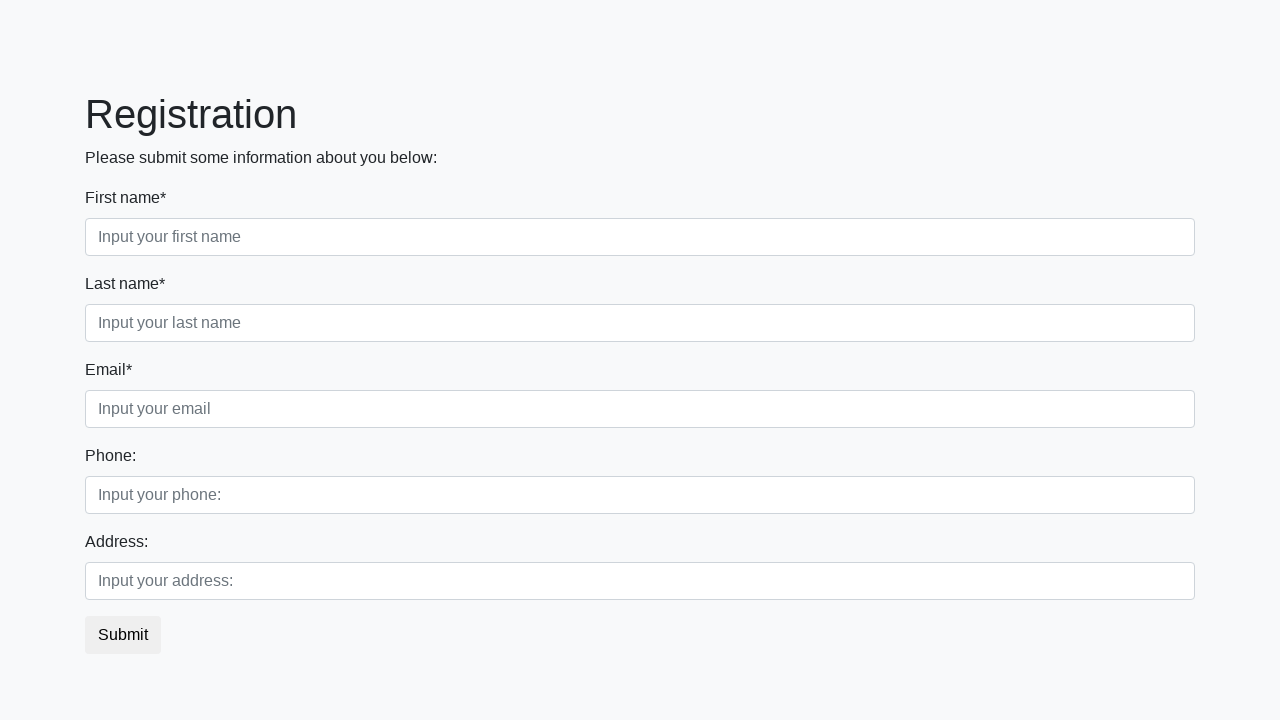

Filled last name field with 'Maverick' on xpath=//div[@class='first_block']//input[@class='form-control second']
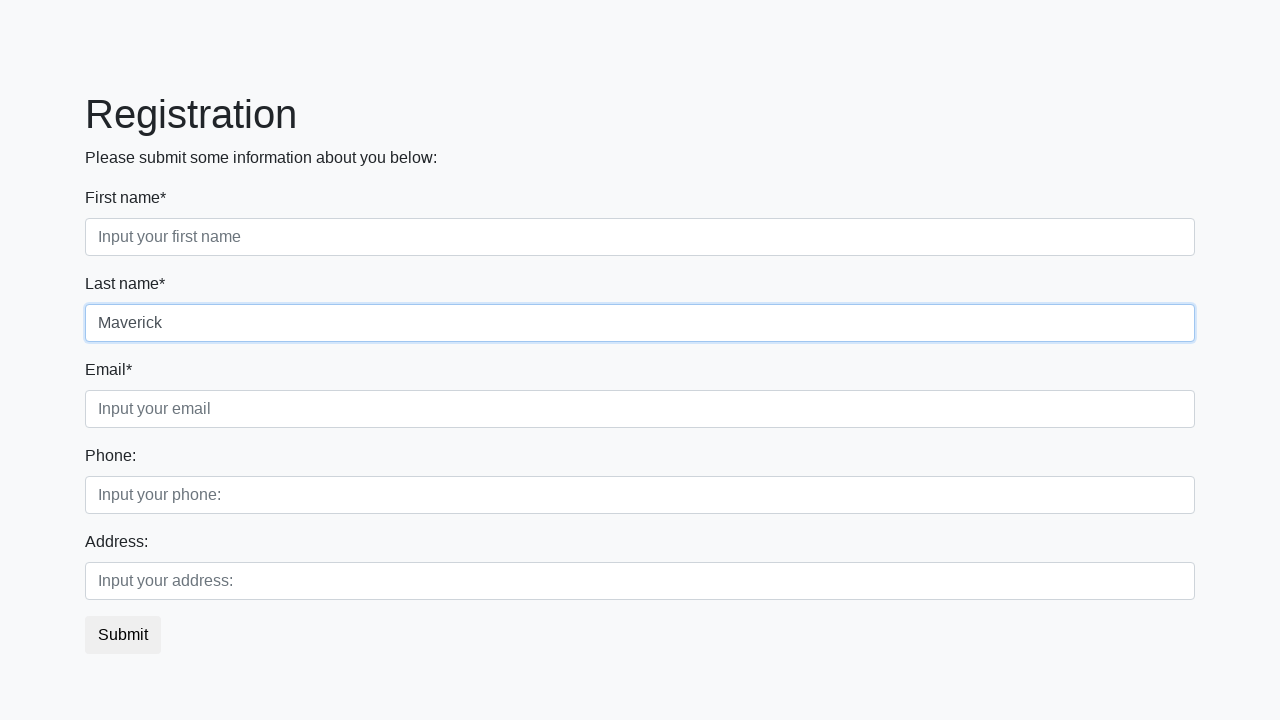

Filled email field with 'jo_mav@gmail.com' on xpath=//div[@class='first_block']//input[@class='form-control third']
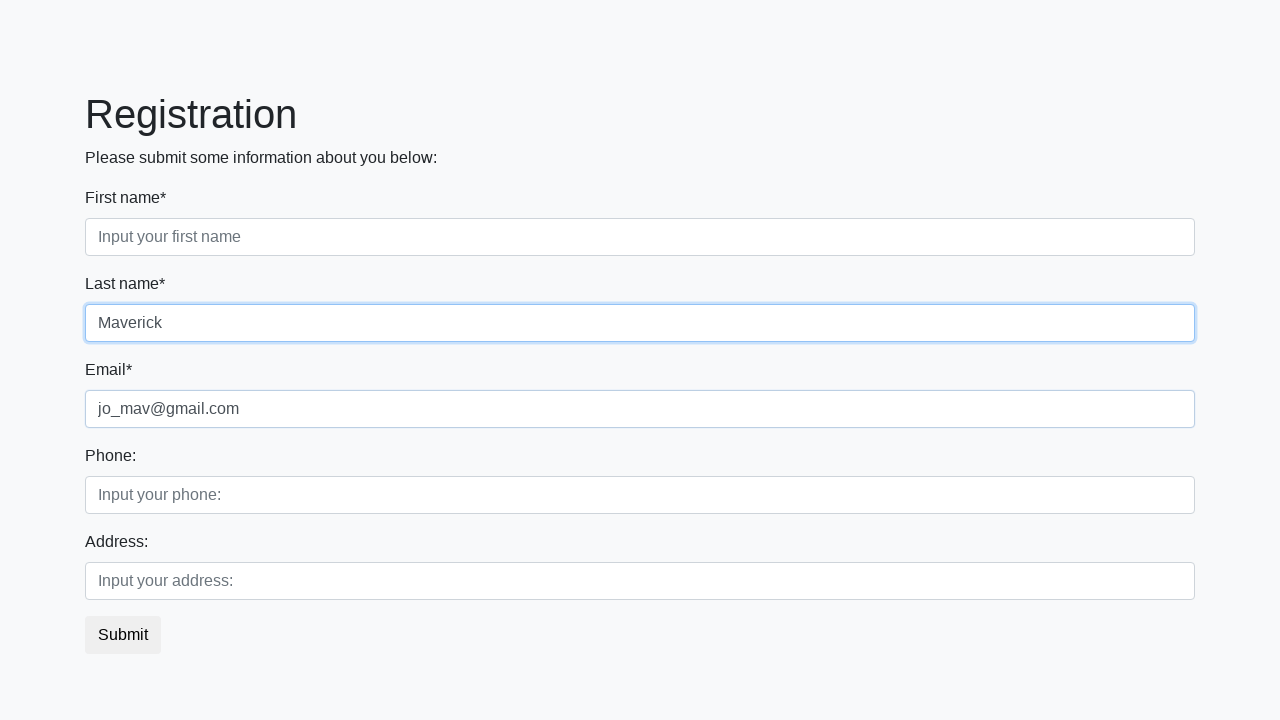

Filled phone number field with '+4915175589654' on xpath=//div[@class='second_block']//input[@class='form-control first']
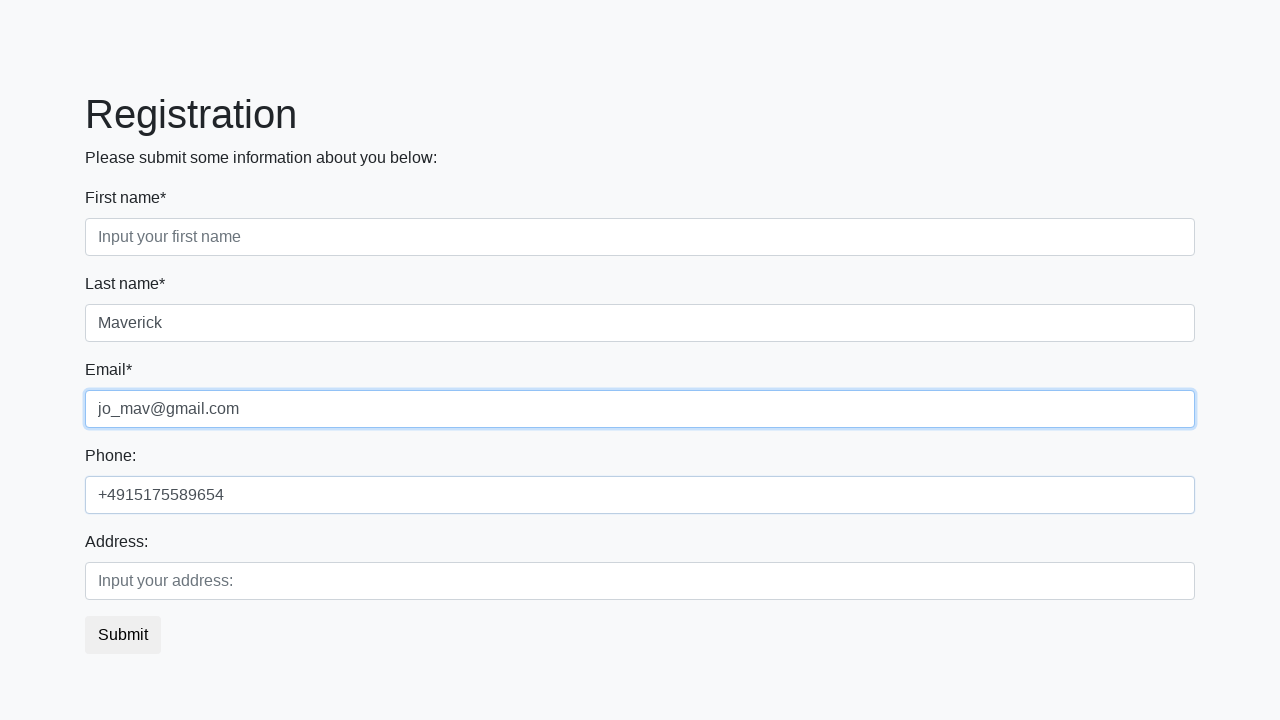

Filled address field with 'wersernstrasse - 11' on xpath=//div[@class='second_block']//input[@class='form-control second']
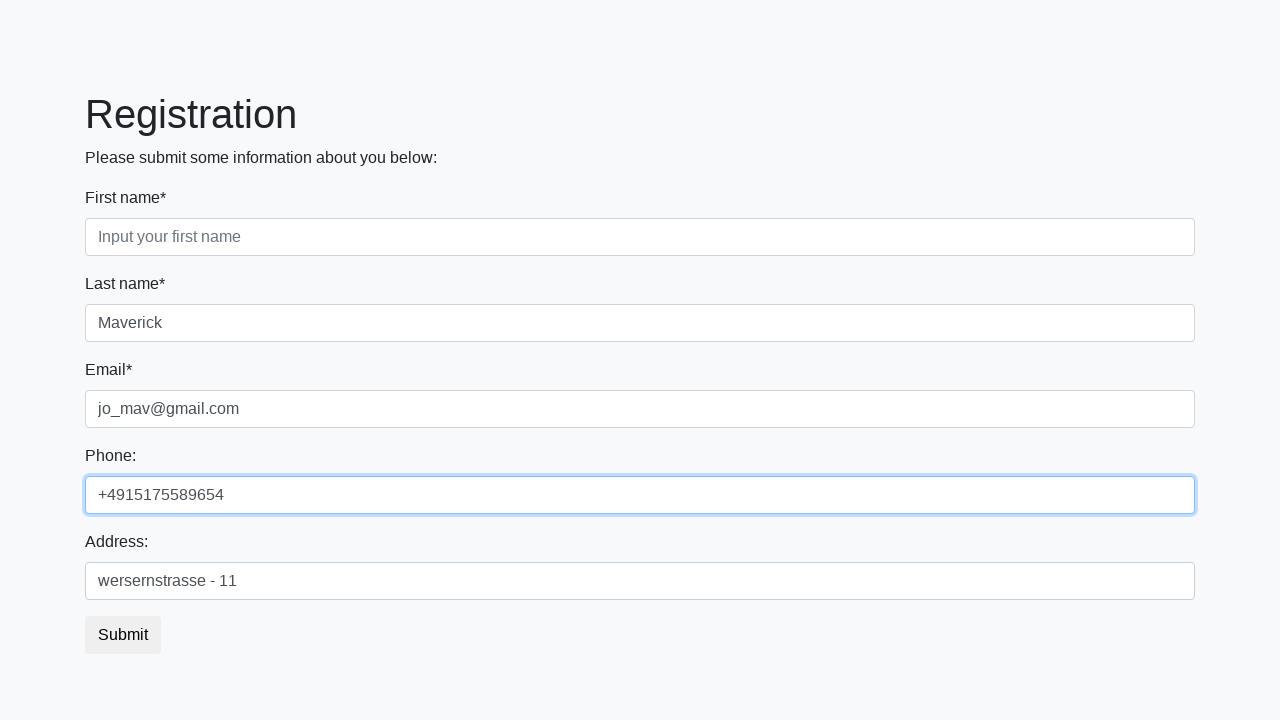

Filled first name field with only a space (invalid data) on .first_block .form-group:nth-child(1) input
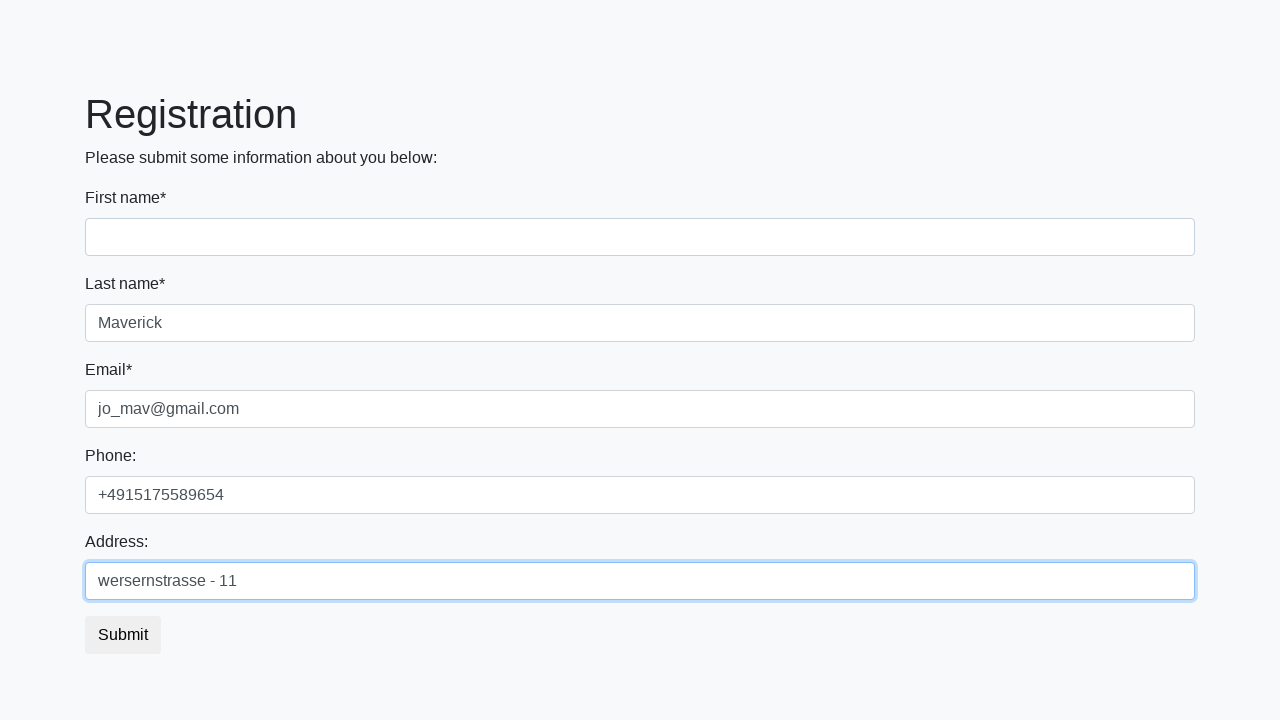

Clicked submit button to register at (123, 635) on xpath=//button[@class='btn btn-default']
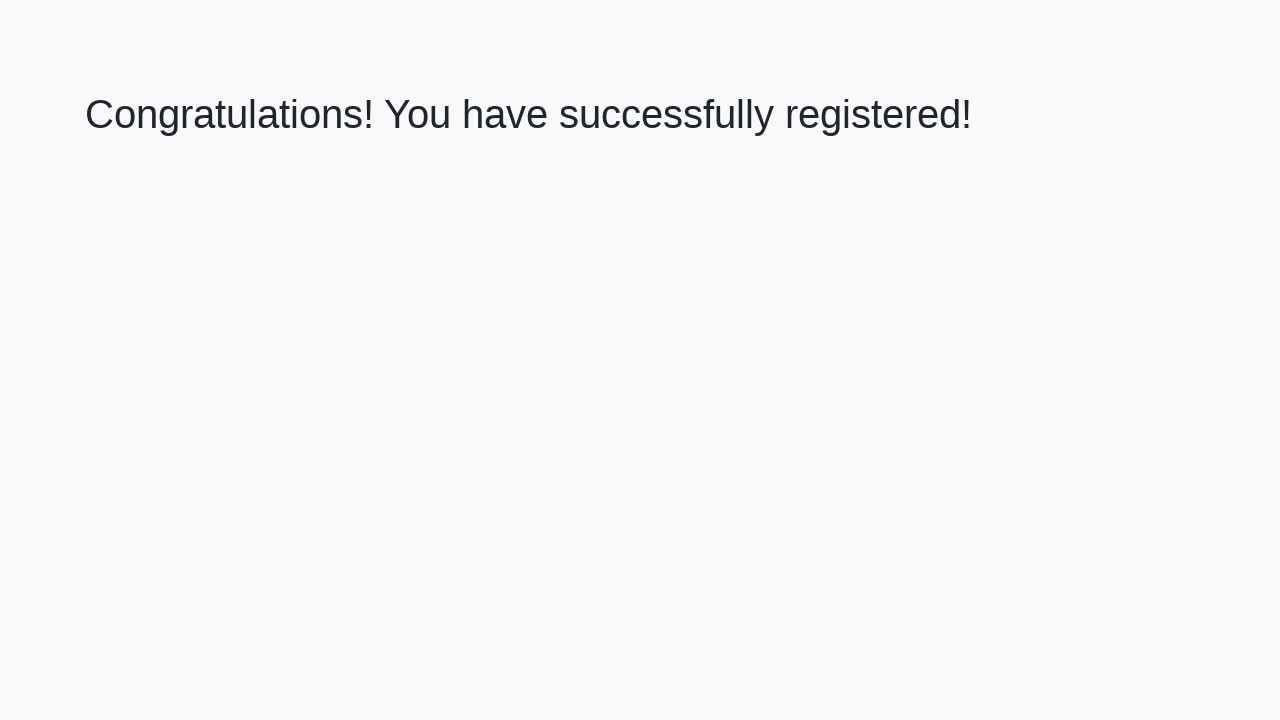

Success message header loaded after form submission
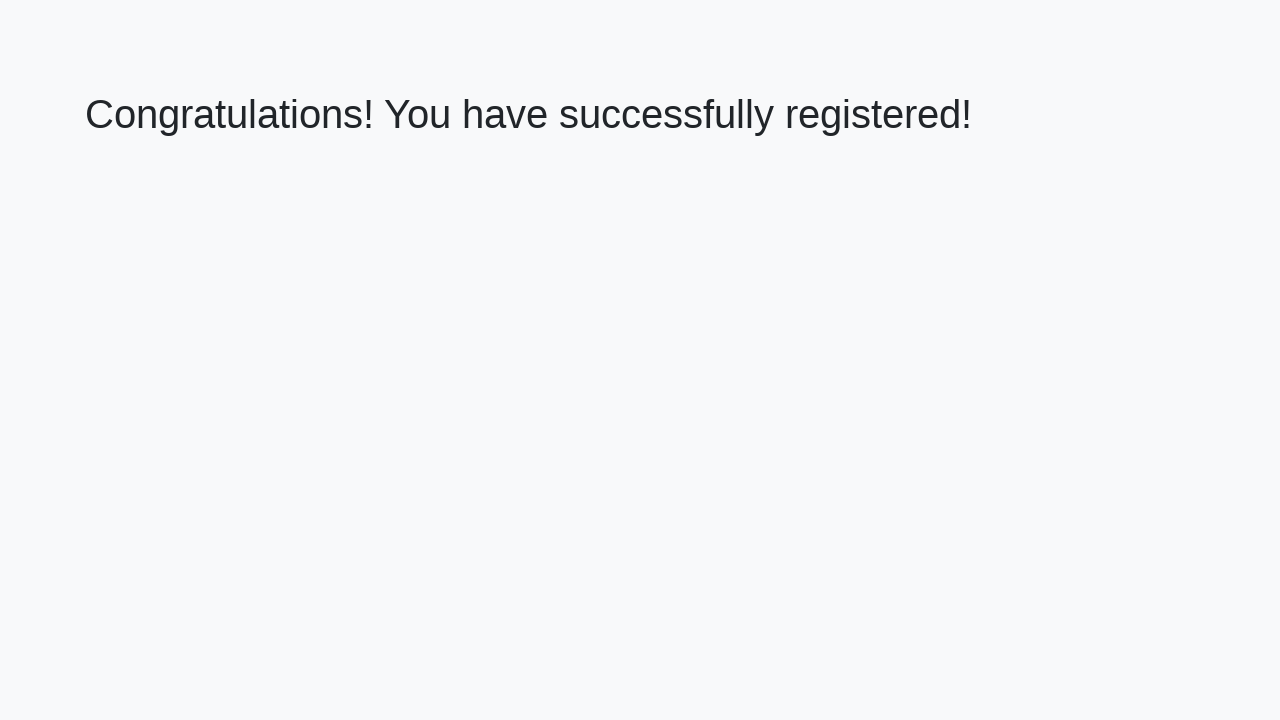

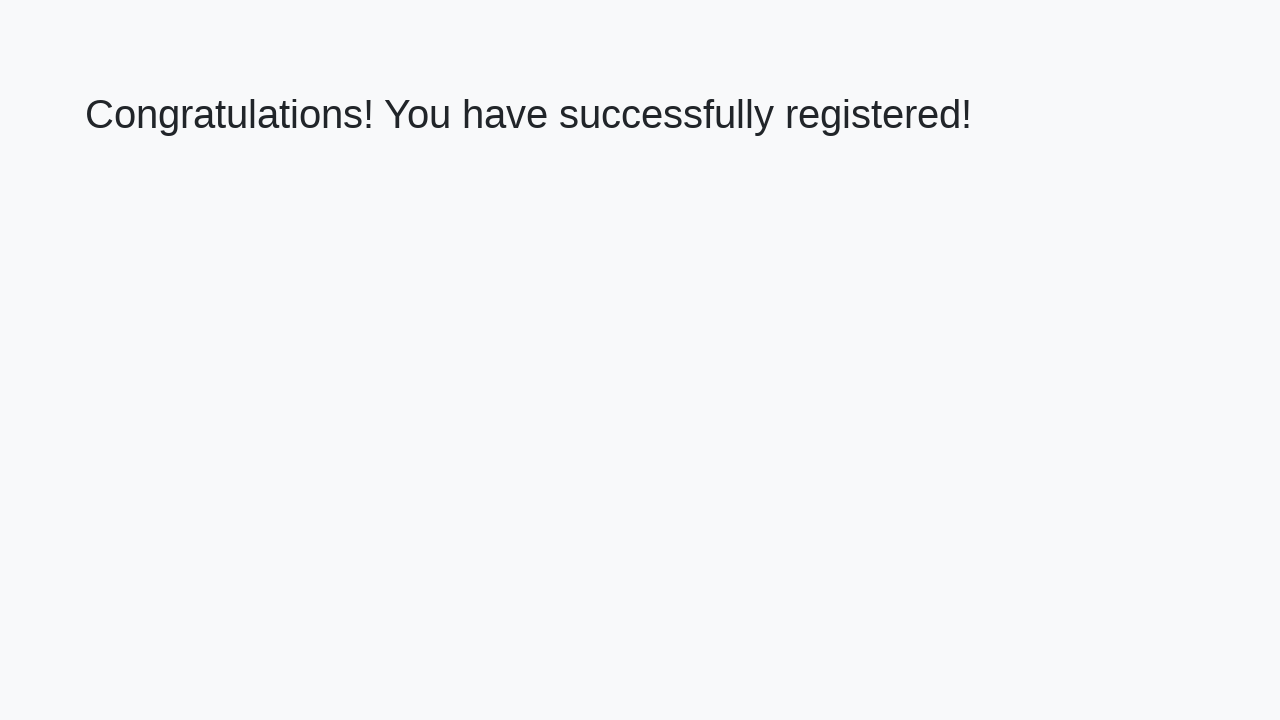